Tests the NPC generator page by navigating to it and clicking the Generate button to generate random NPCs

Starting URL: https://donjon.bin.sh/fantasy/random/#type=npc;npc-order=common

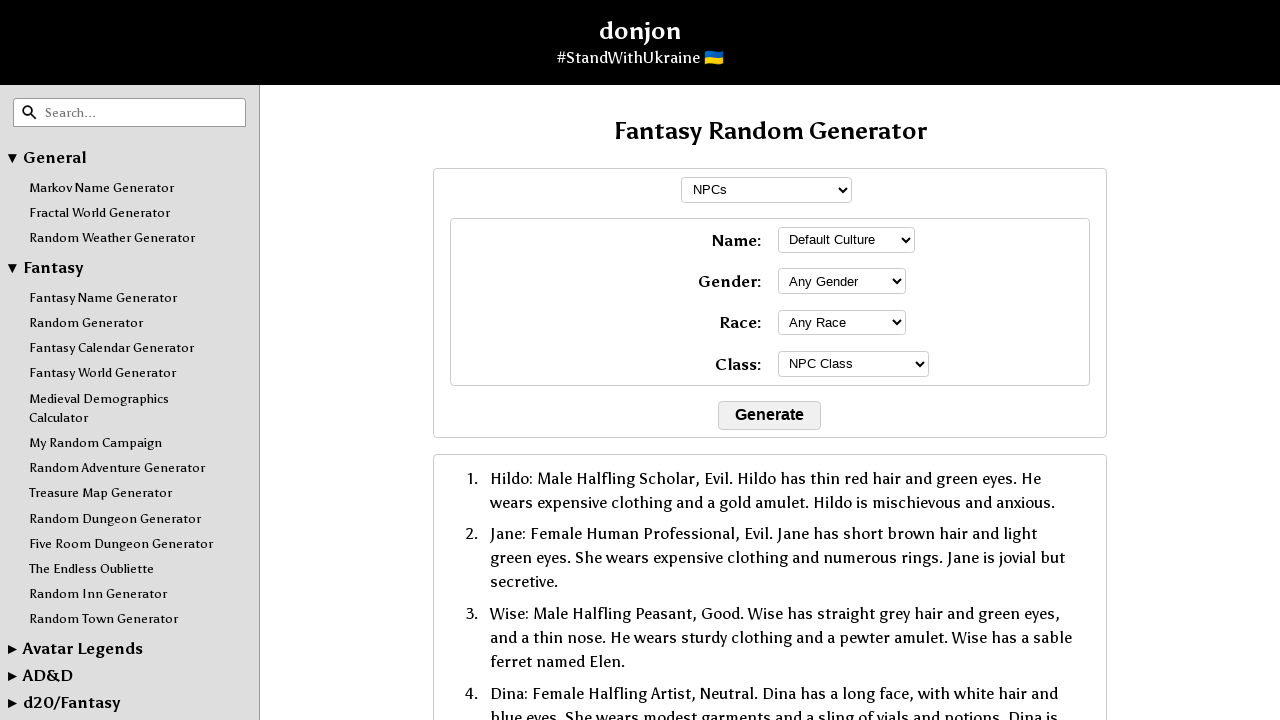

Navigated to NPC generator page
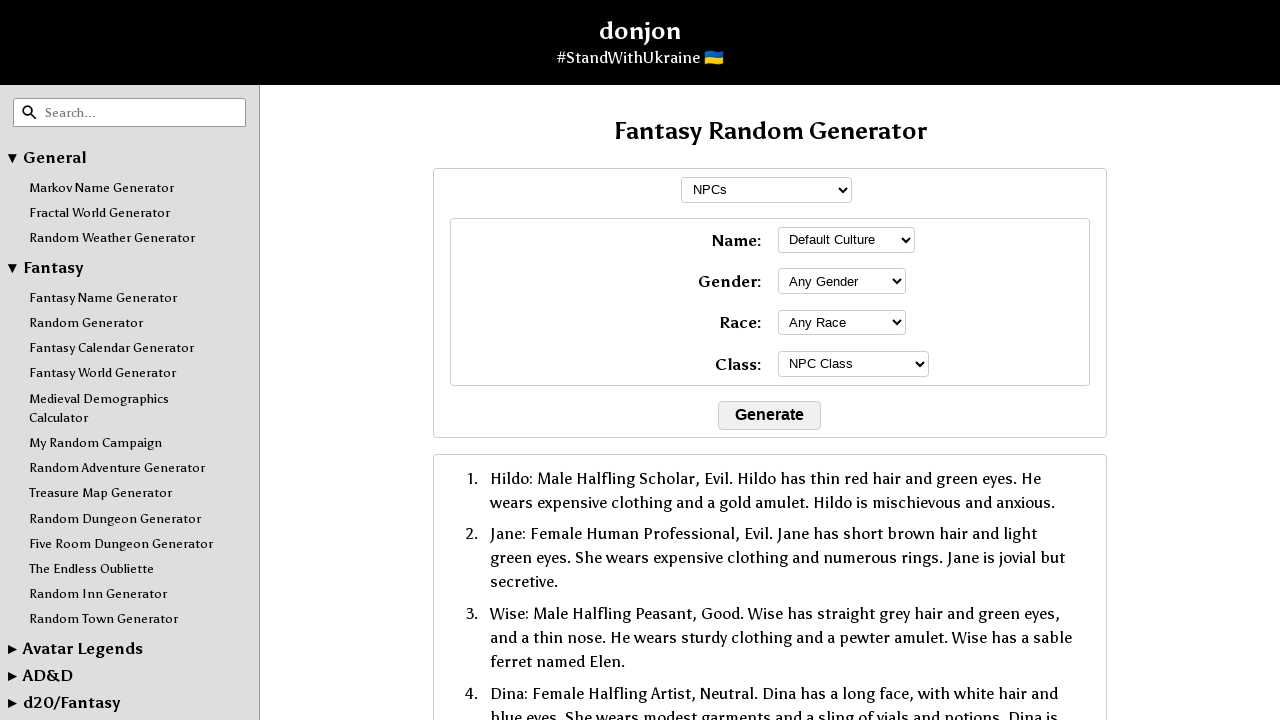

Output section loaded
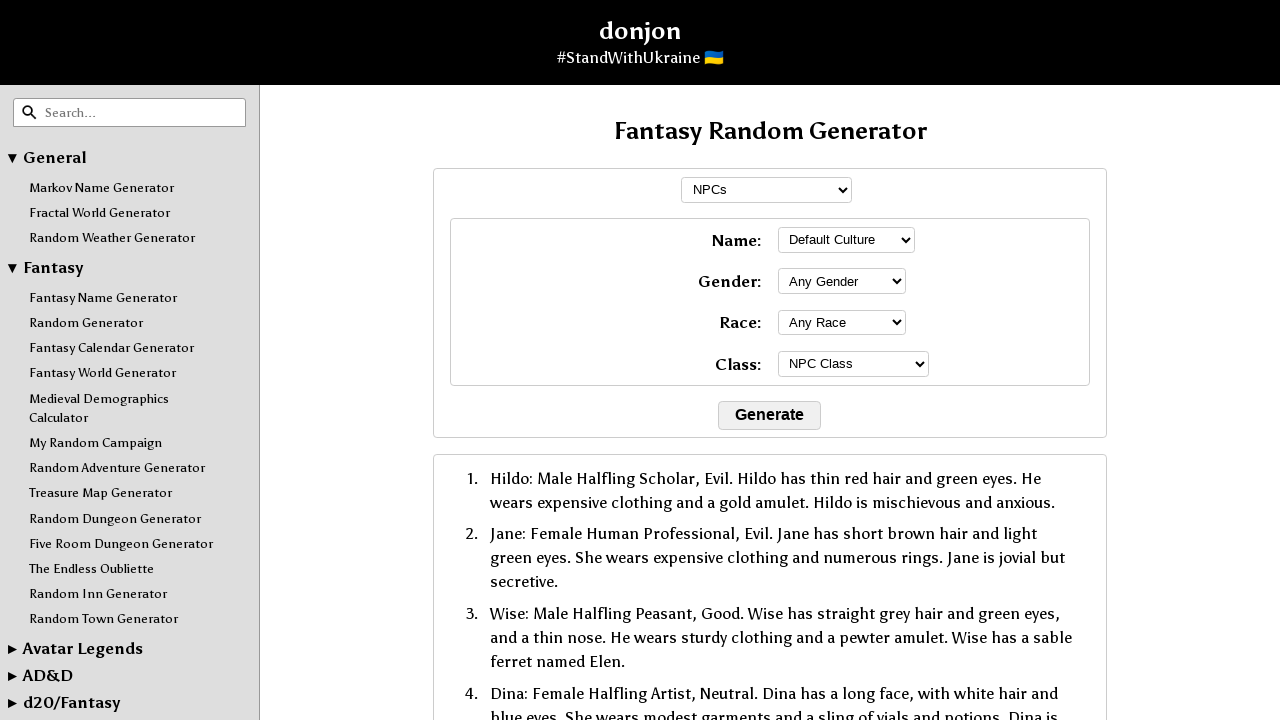

Clicked Generate button to create random NPCs at (770, 415) on text=Generate
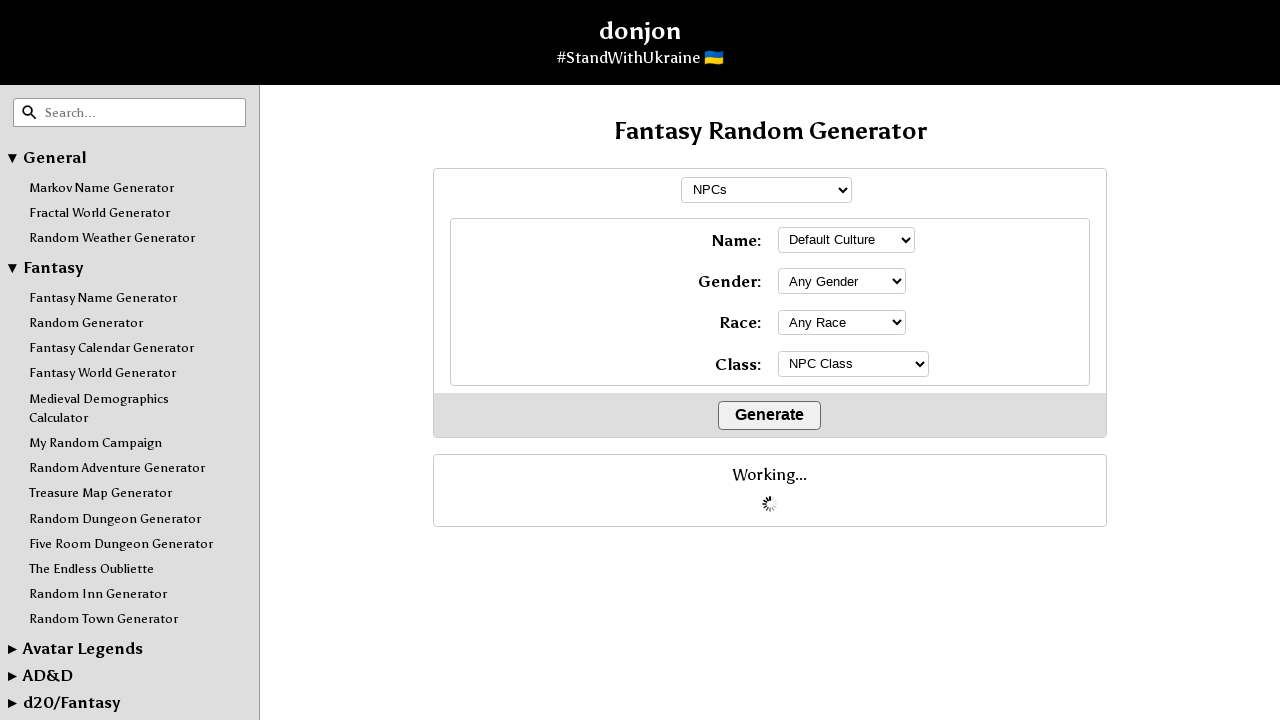

Generated NPC list items appeared
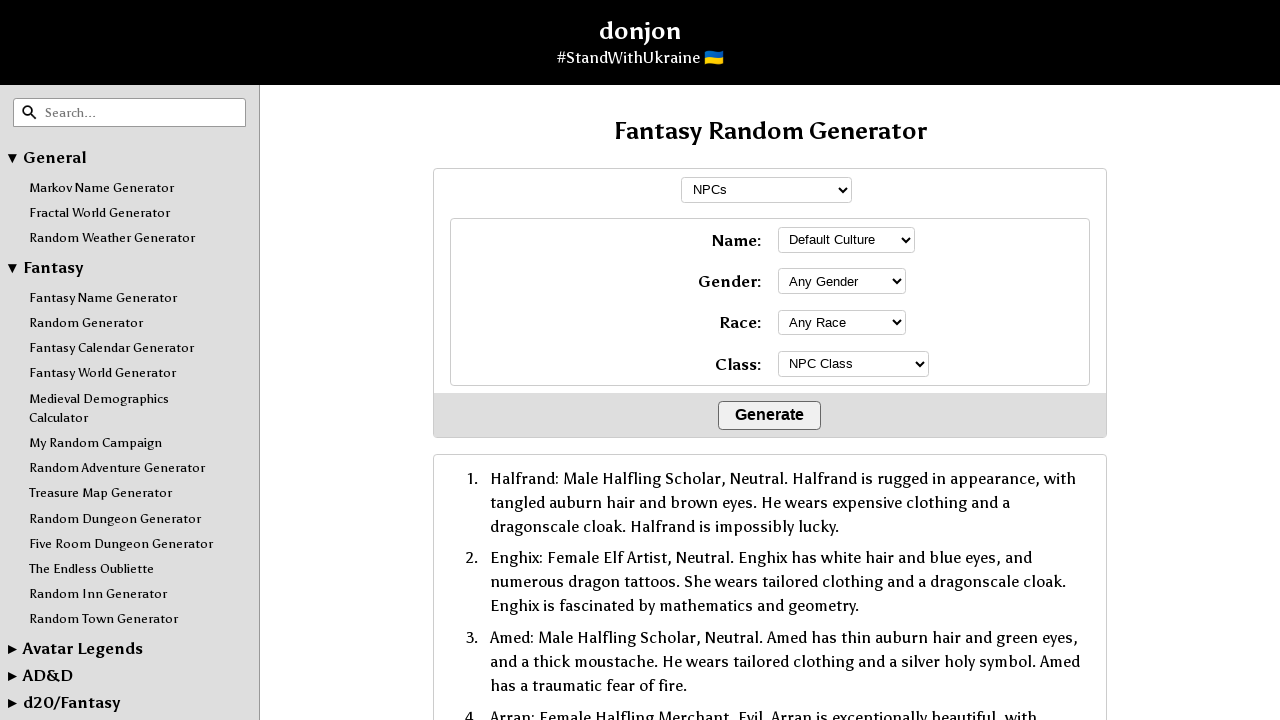

Clicked Generate button again to generate new NPCs at (770, 415) on text=Generate
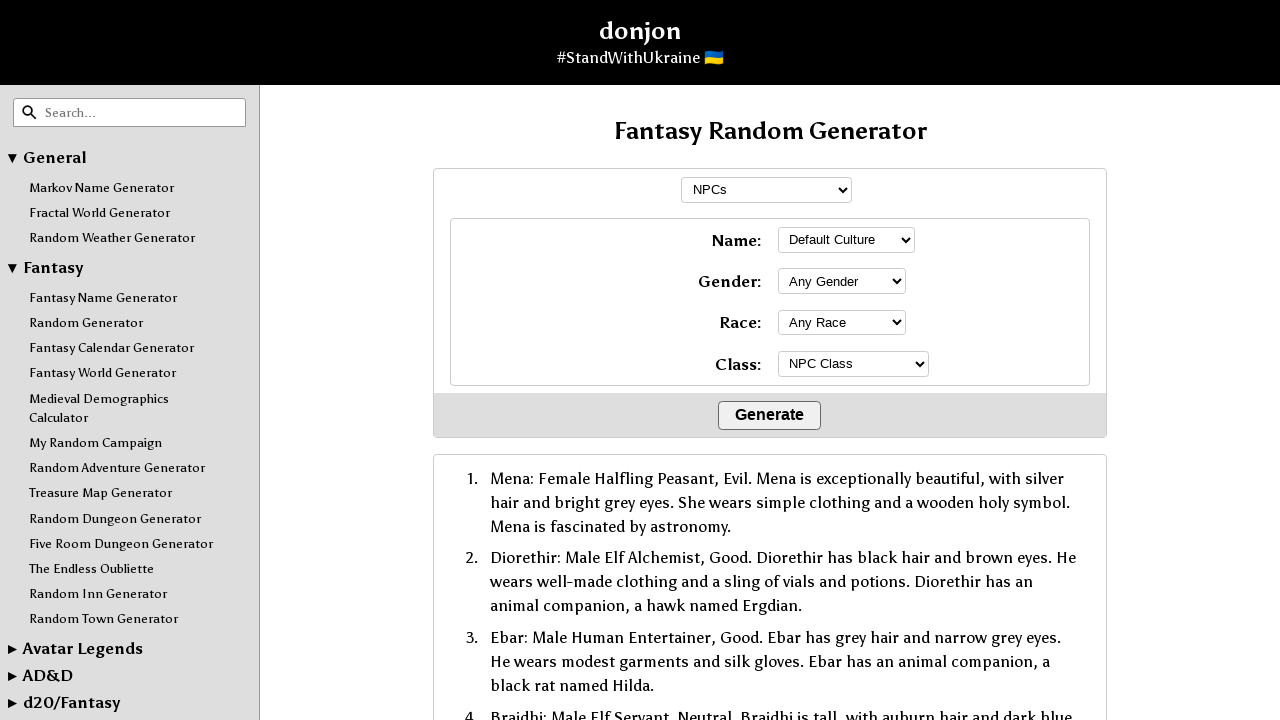

Updated NPC list items appeared after second generation
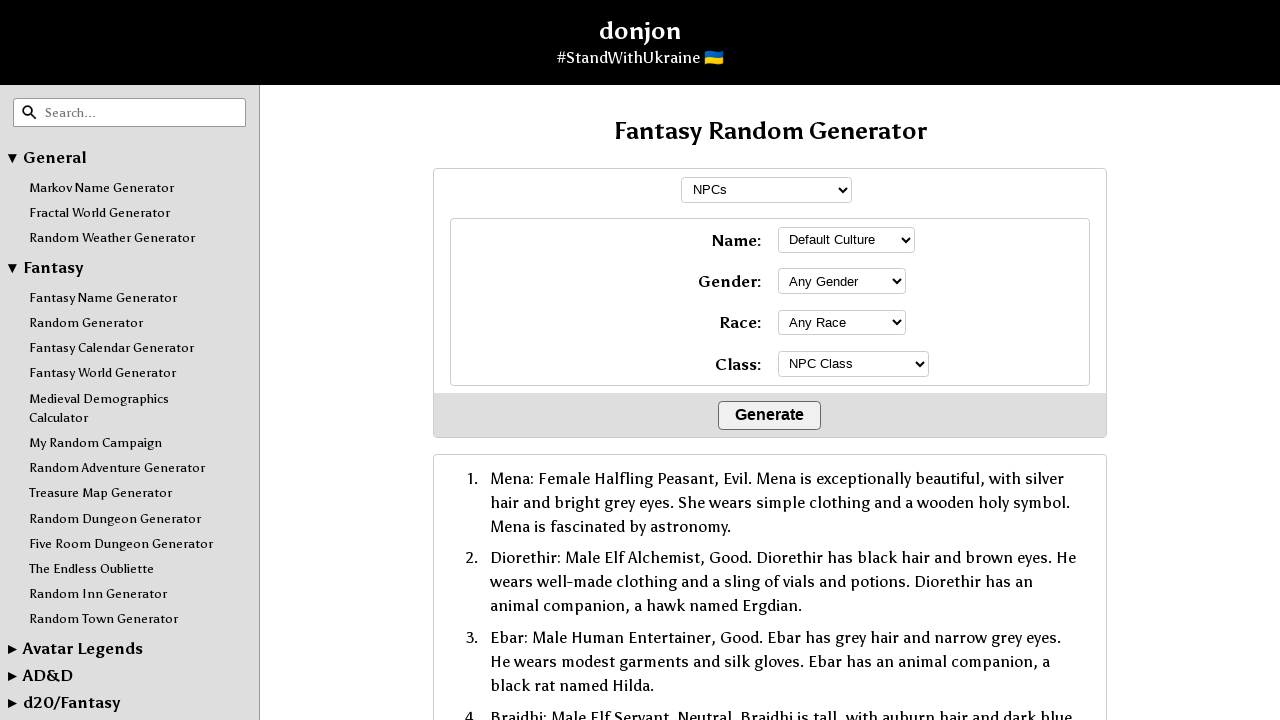

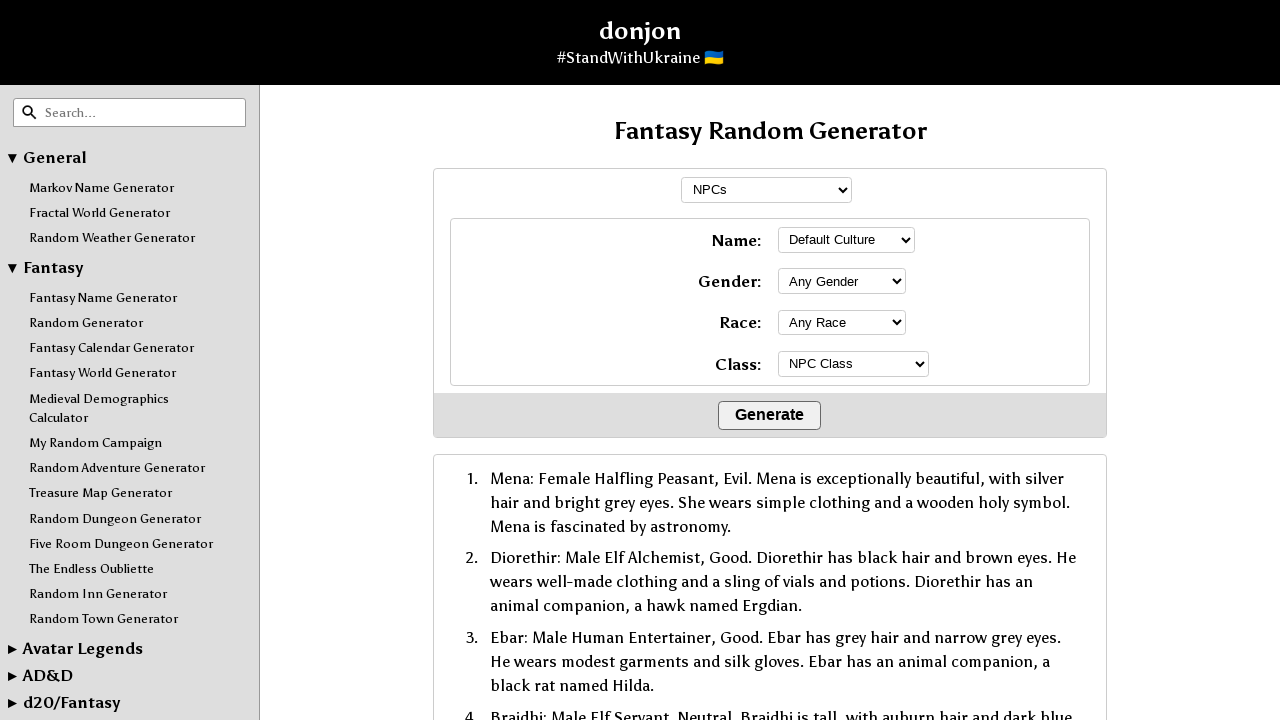